Tests dynamic loading functionality by clicking a start button and waiting for dynamically loaded content to appear

Starting URL: https://the-internet.herokuapp.com/dynamic_loading/1

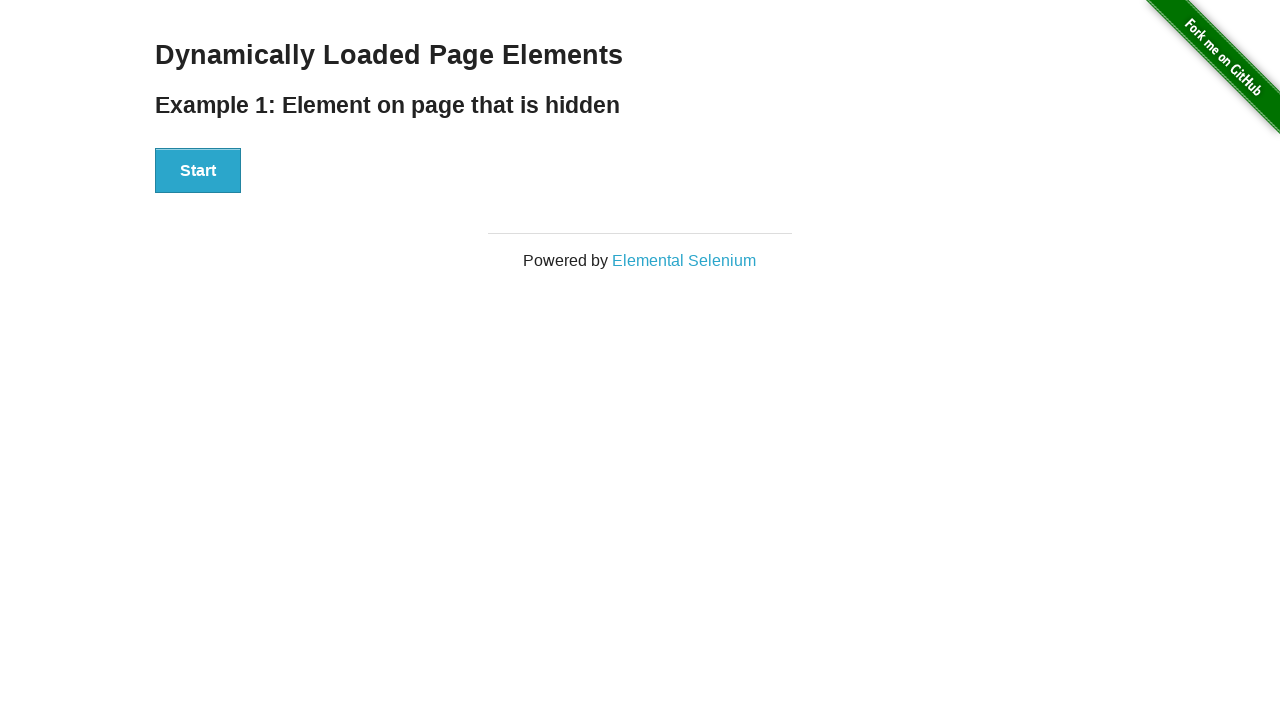

Navigated to dynamic loading test page
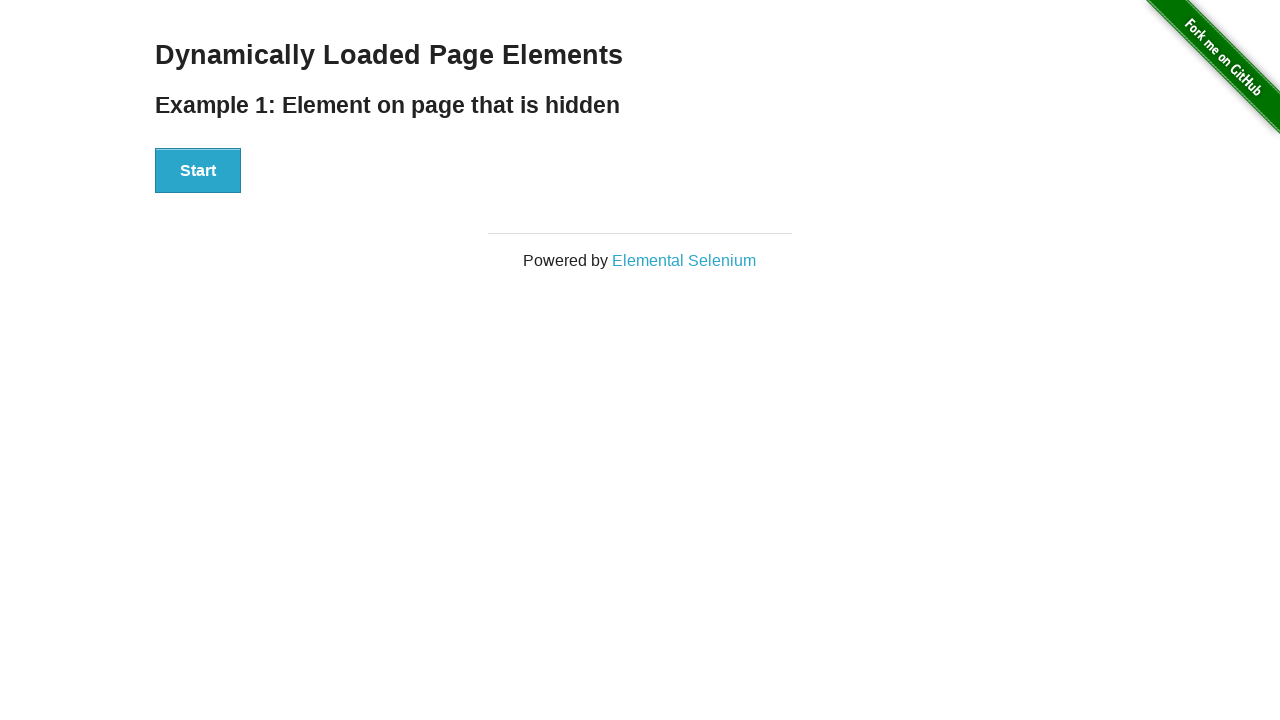

Clicked start button to trigger dynamic loading at (198, 171) on #start button
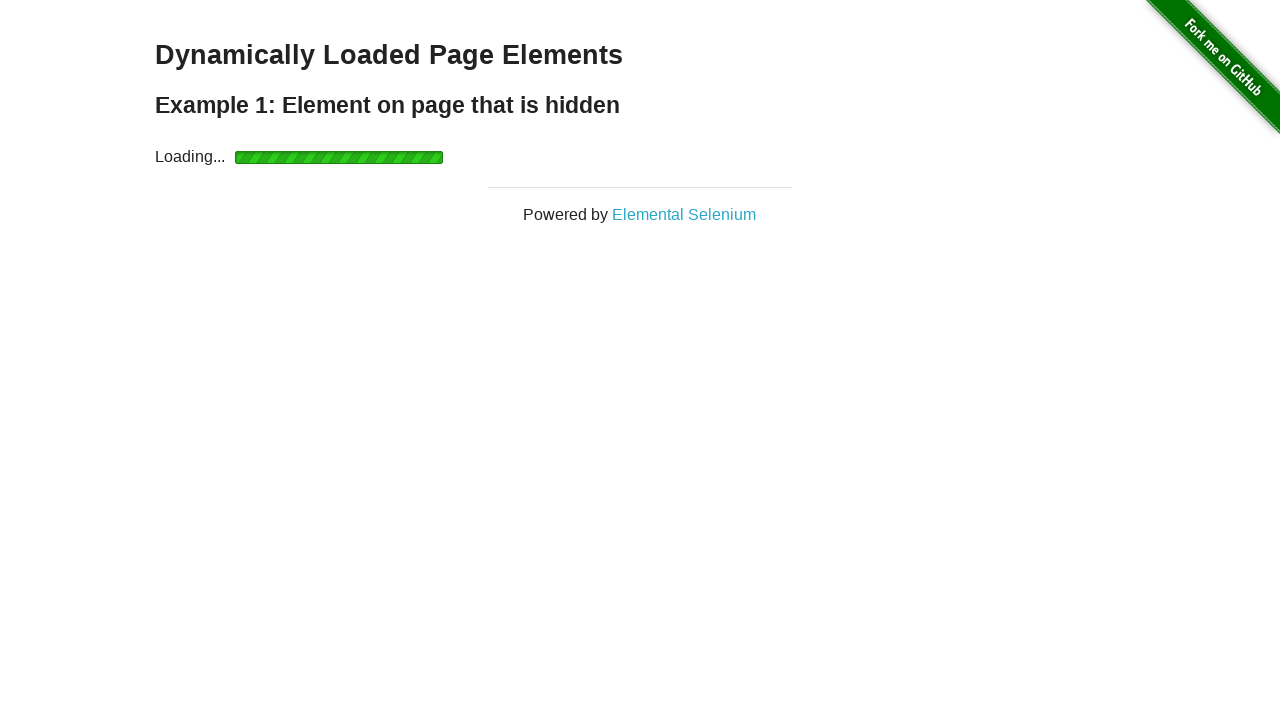

Waited for dynamically loaded content to appear
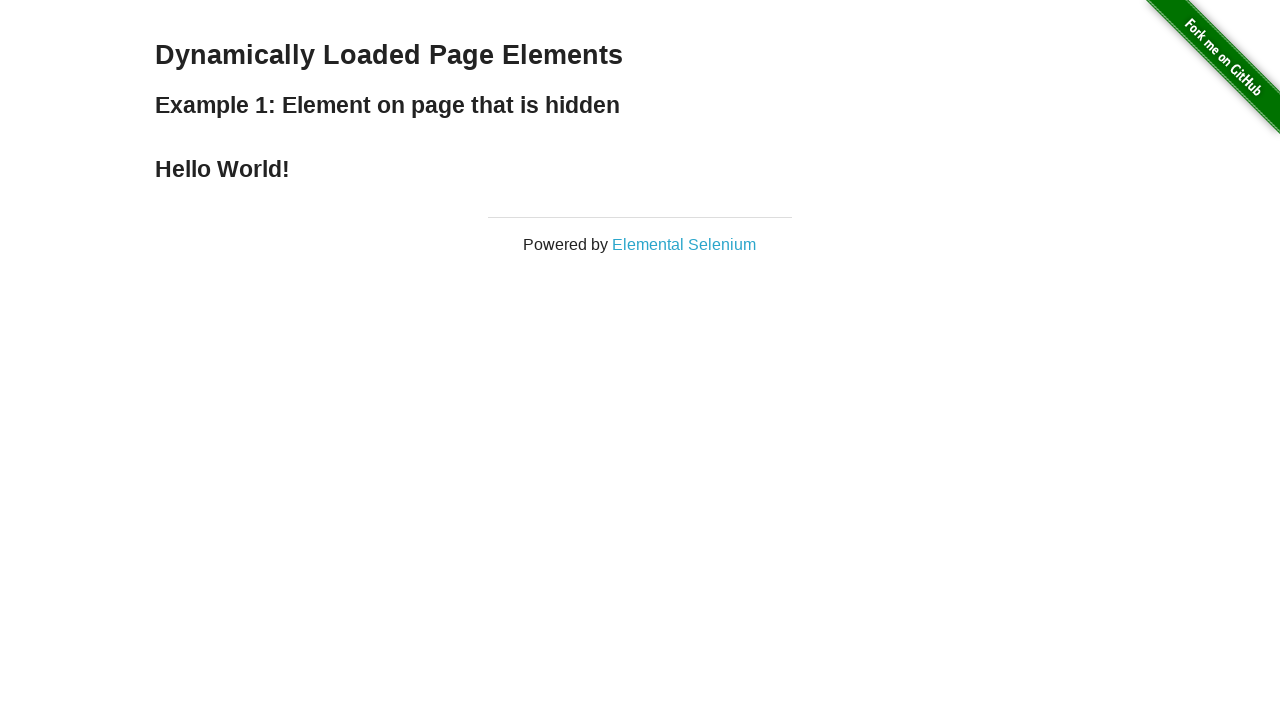

Retrieved text content from dynamically loaded element
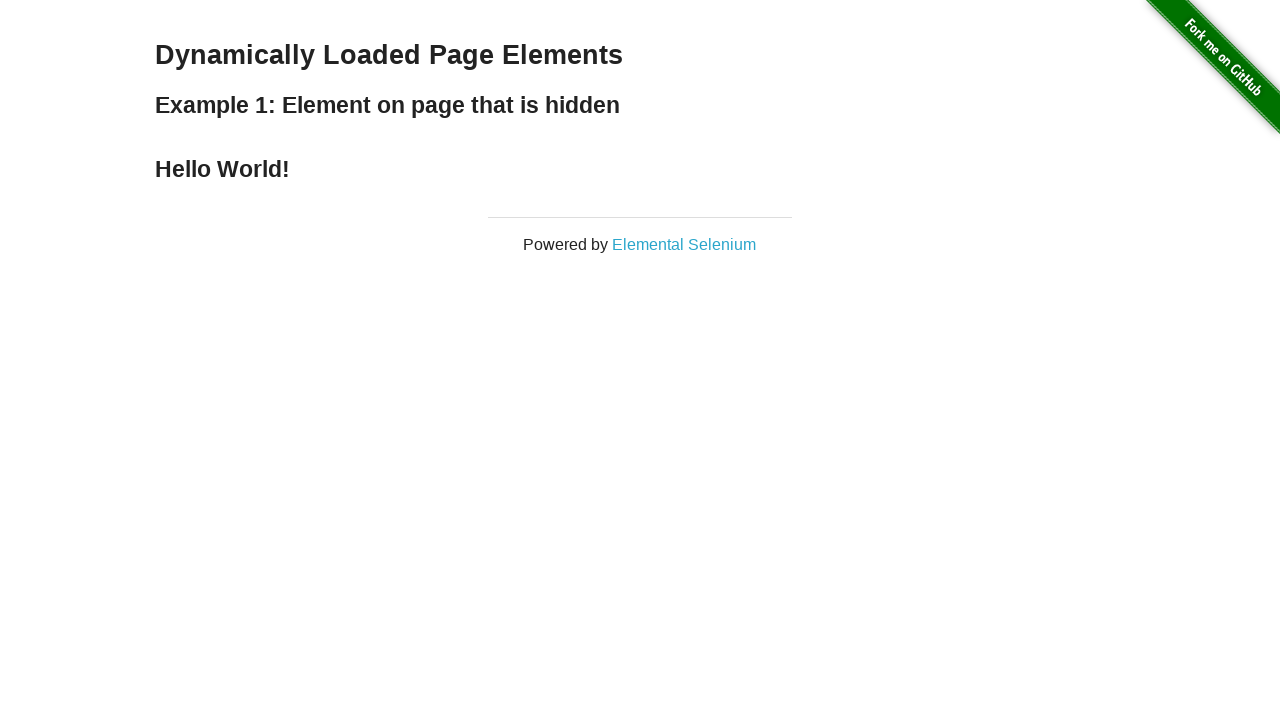

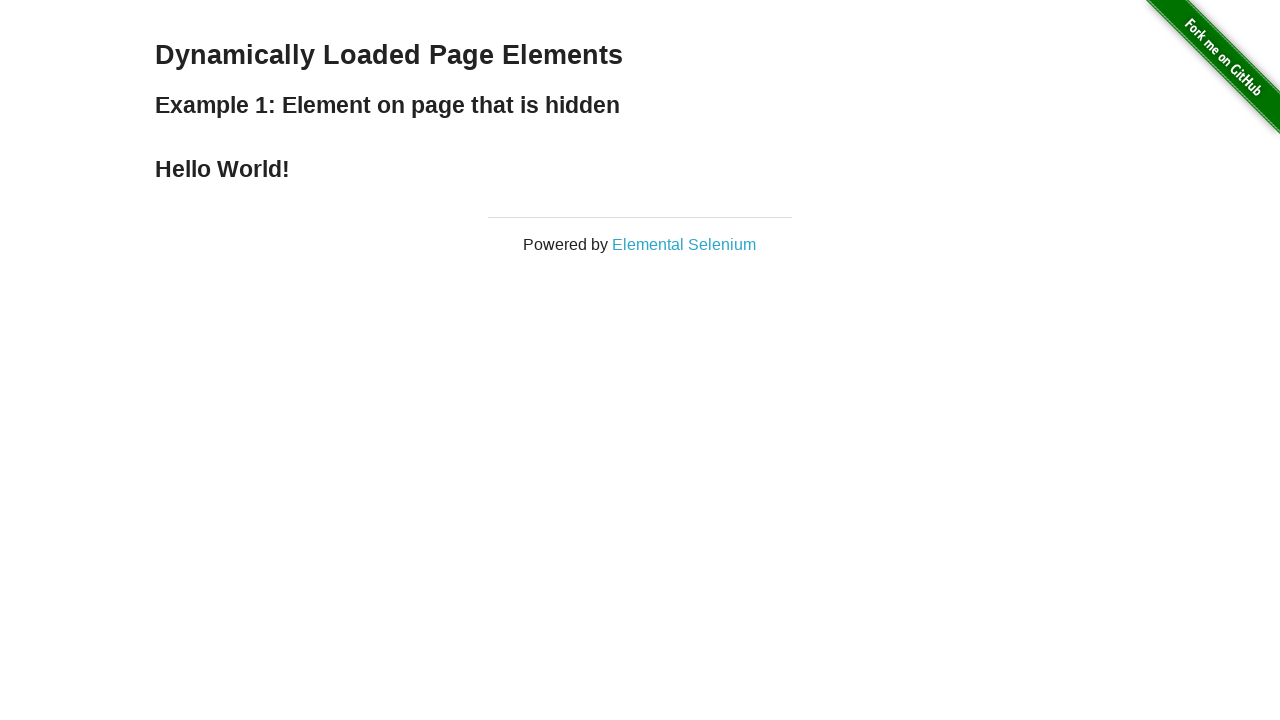